Tests handling of JavaScript alert and confirm dialogs by entering a name, triggering alerts, and accepting/dismissing them

Starting URL: https://rahulshettyacademy.com/AutomationPractice/

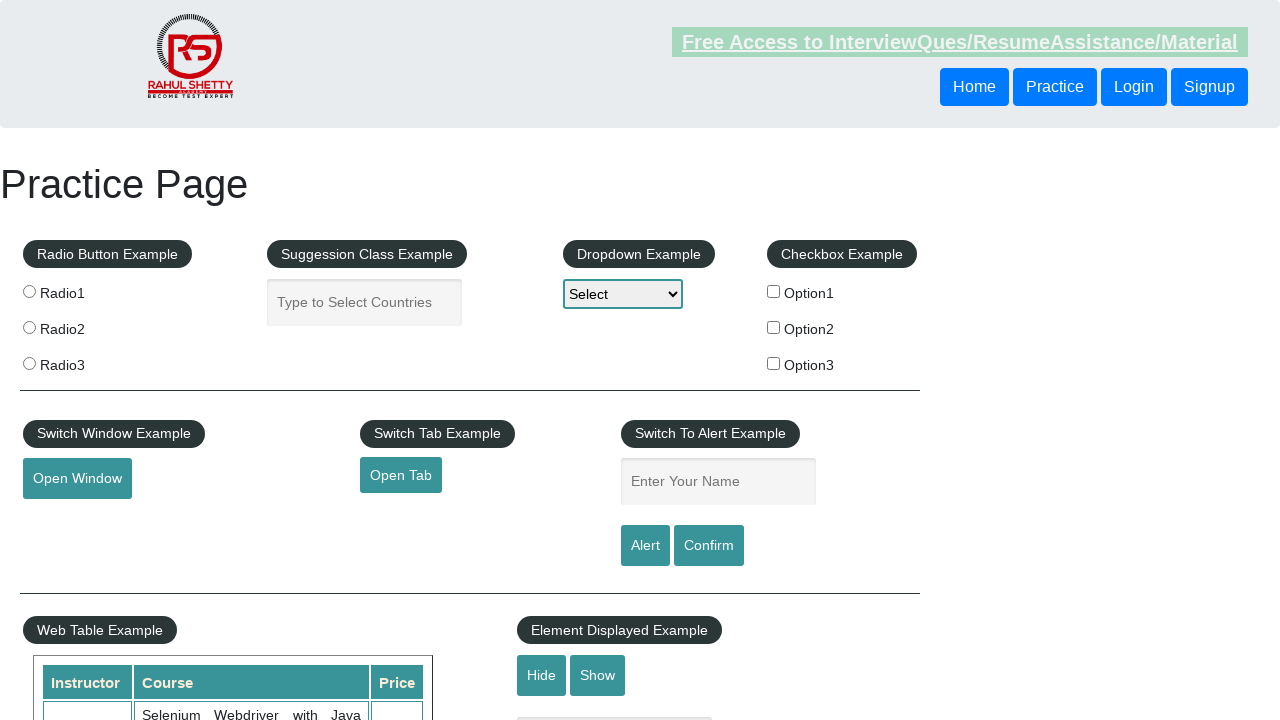

Filled name field with 'Gustavo' on #name
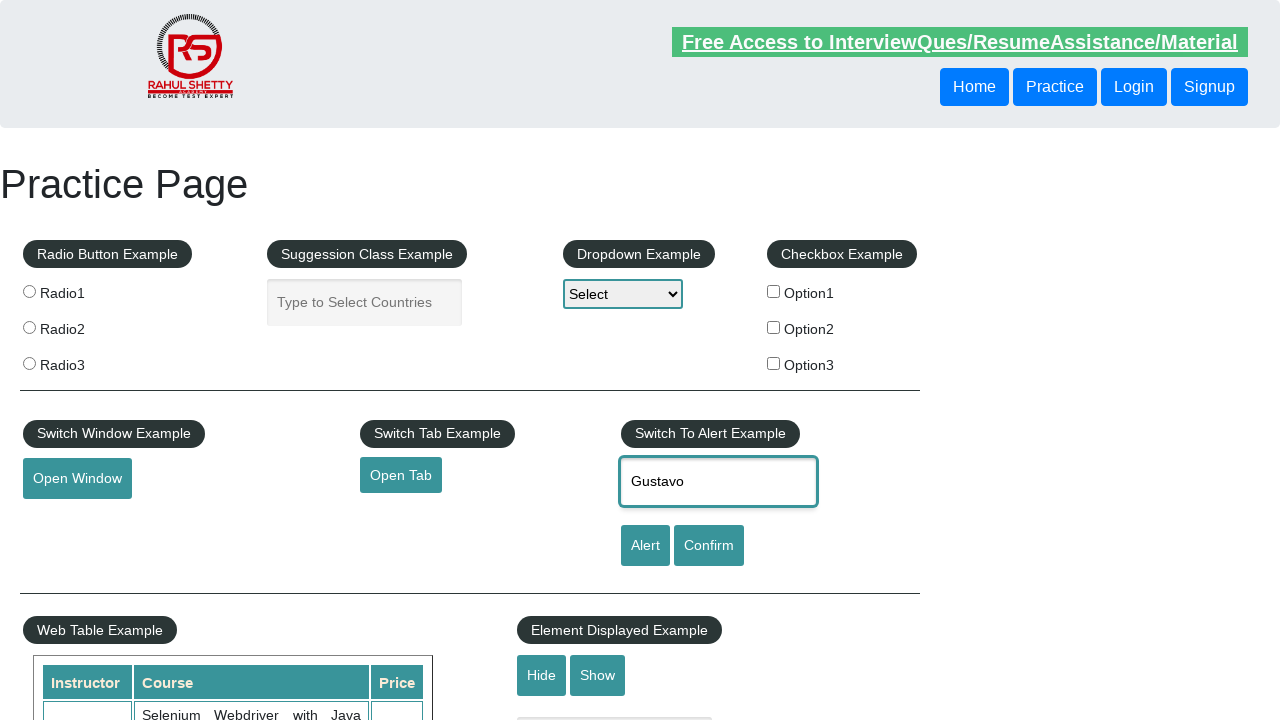

Clicked alert button to trigger JavaScript alert at (645, 546) on #alertbtn
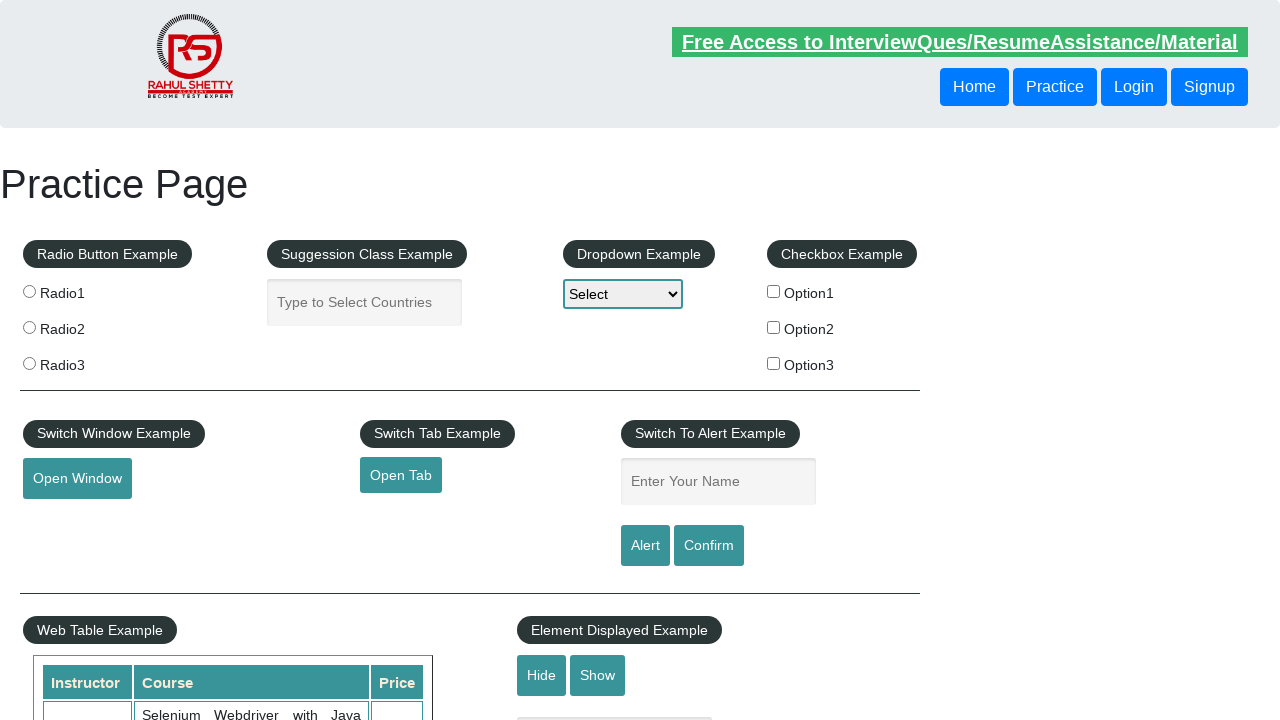

Set up global dialog handler to accept dialogs
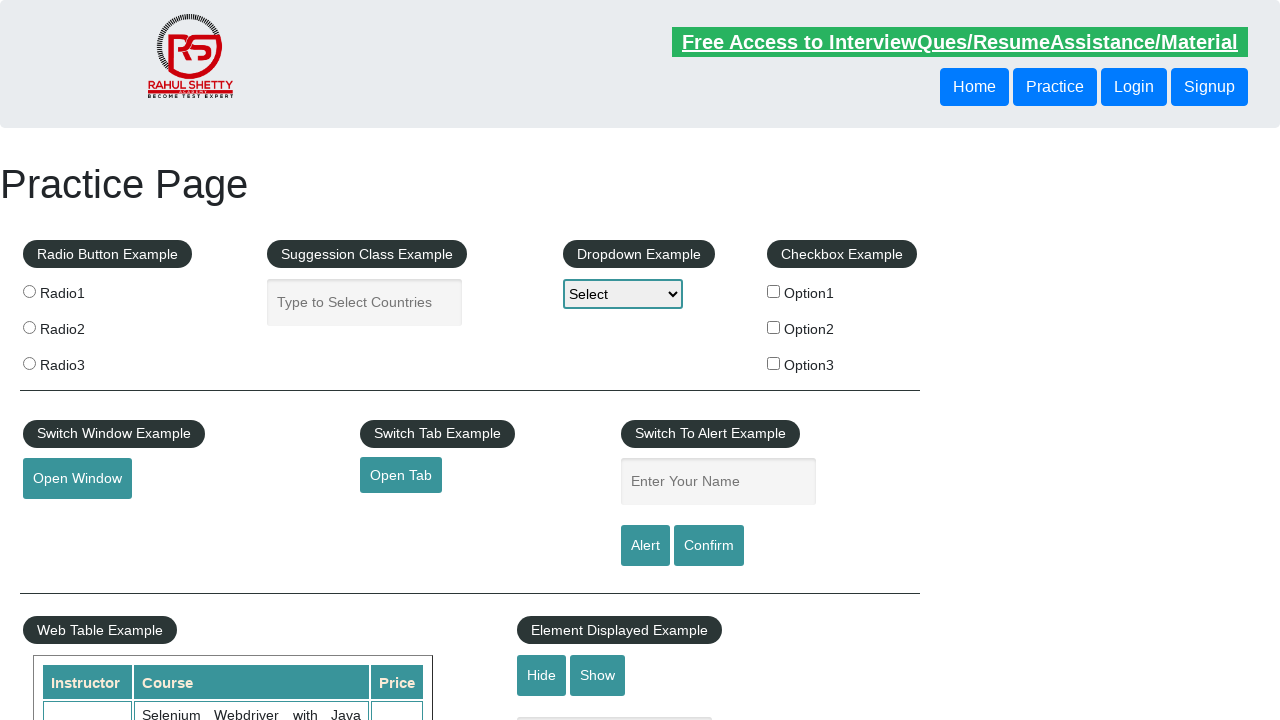

Set up once handler for alert dialog to accept it
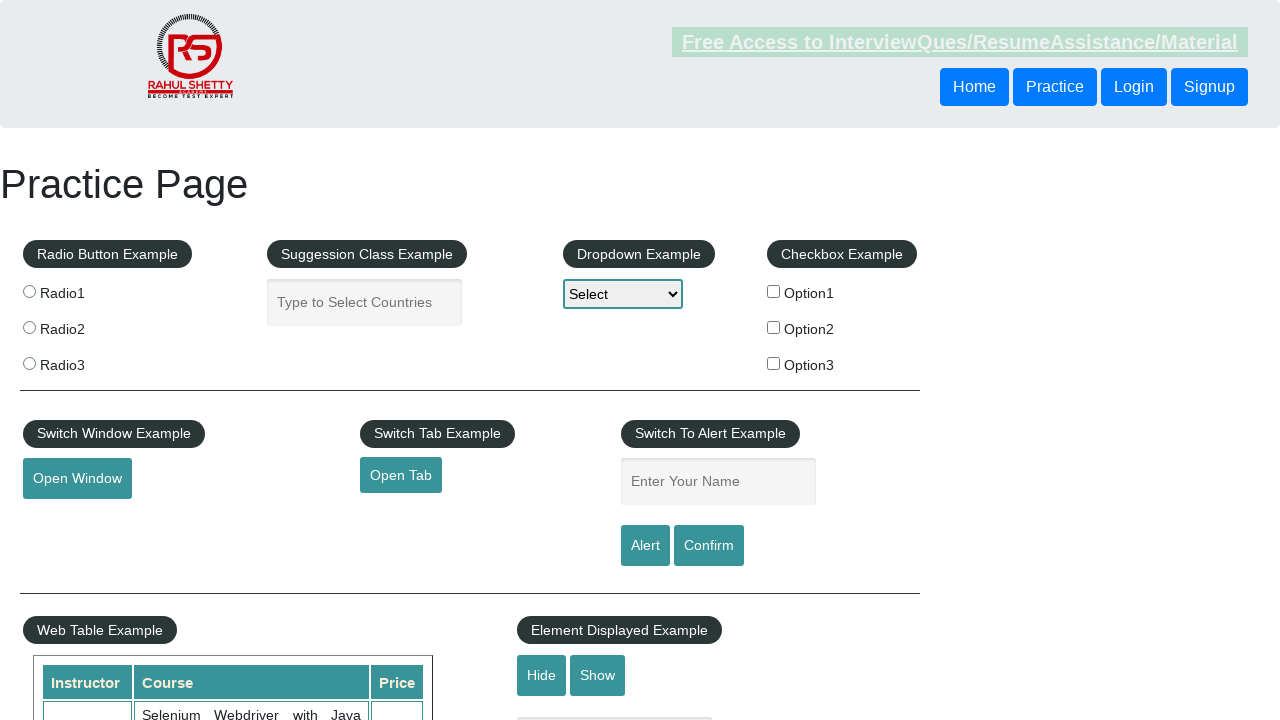

Clicked alert button to trigger alert dialog at (645, 546) on #alertbtn
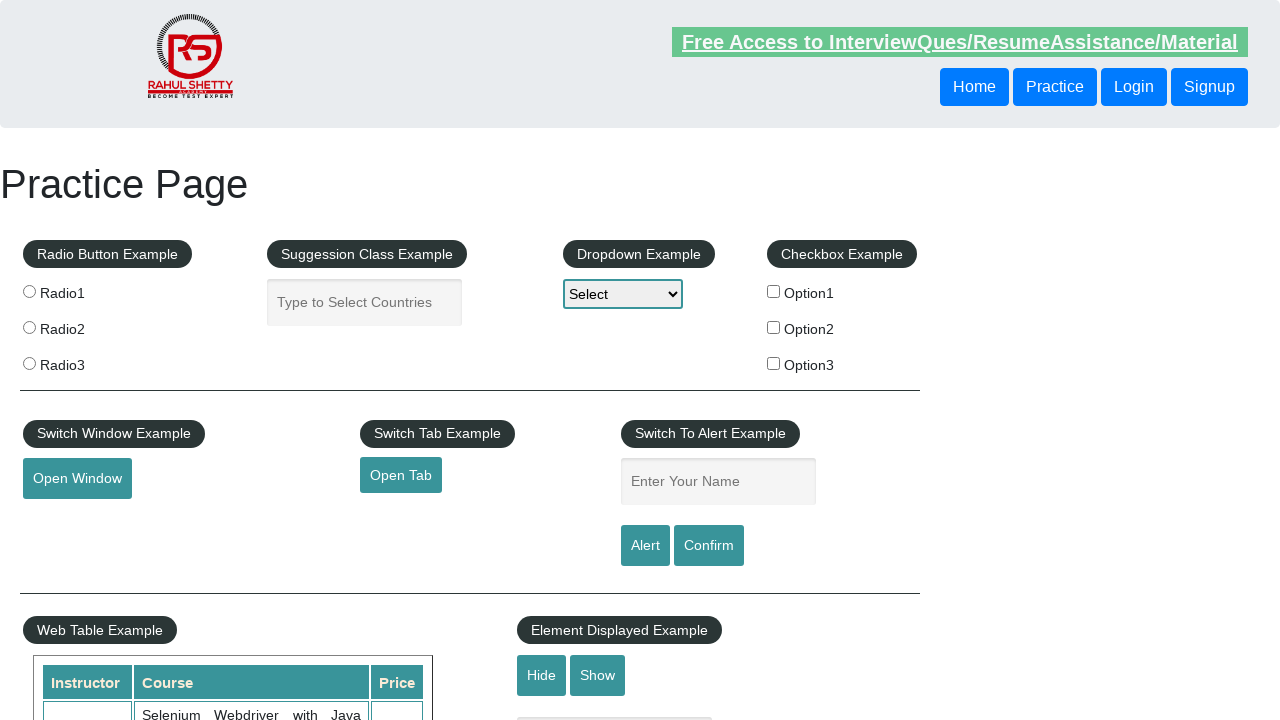

Waited 500ms for alert dialog to be processed
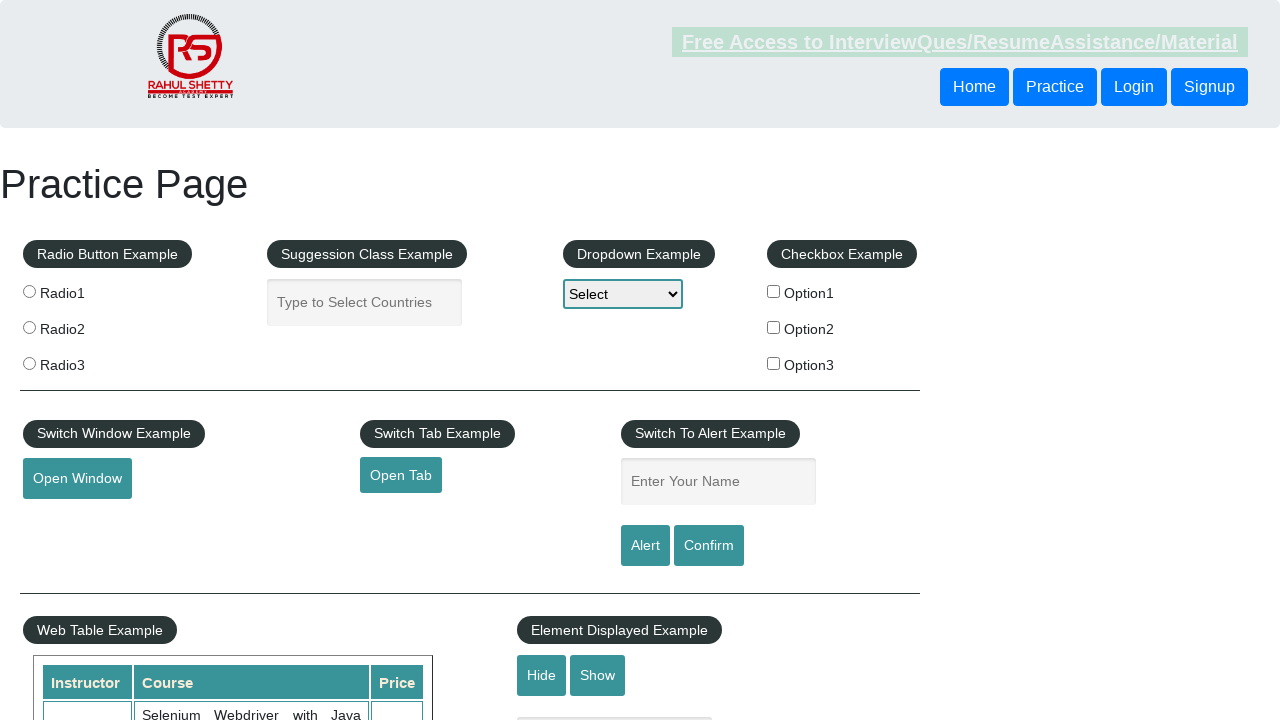

Set up once handler for confirm dialog to dismiss it
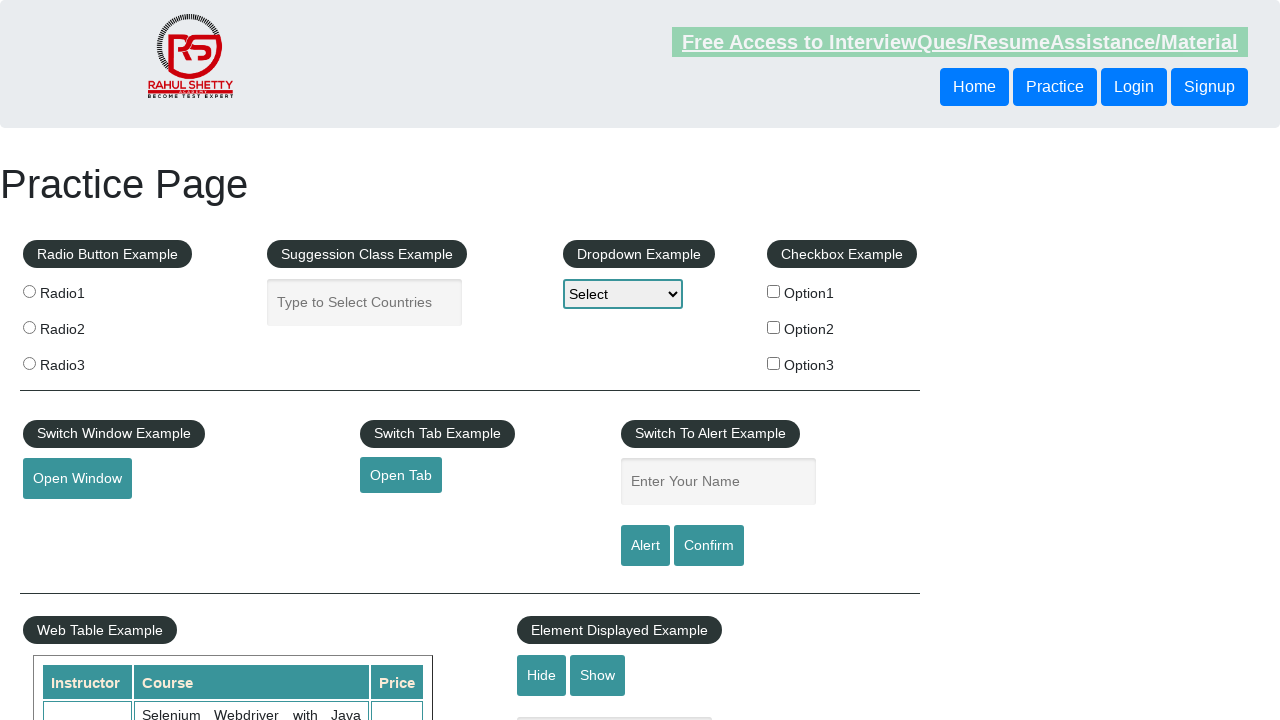

Clicked confirm button to trigger confirm dialog at (709, 546) on #confirmbtn
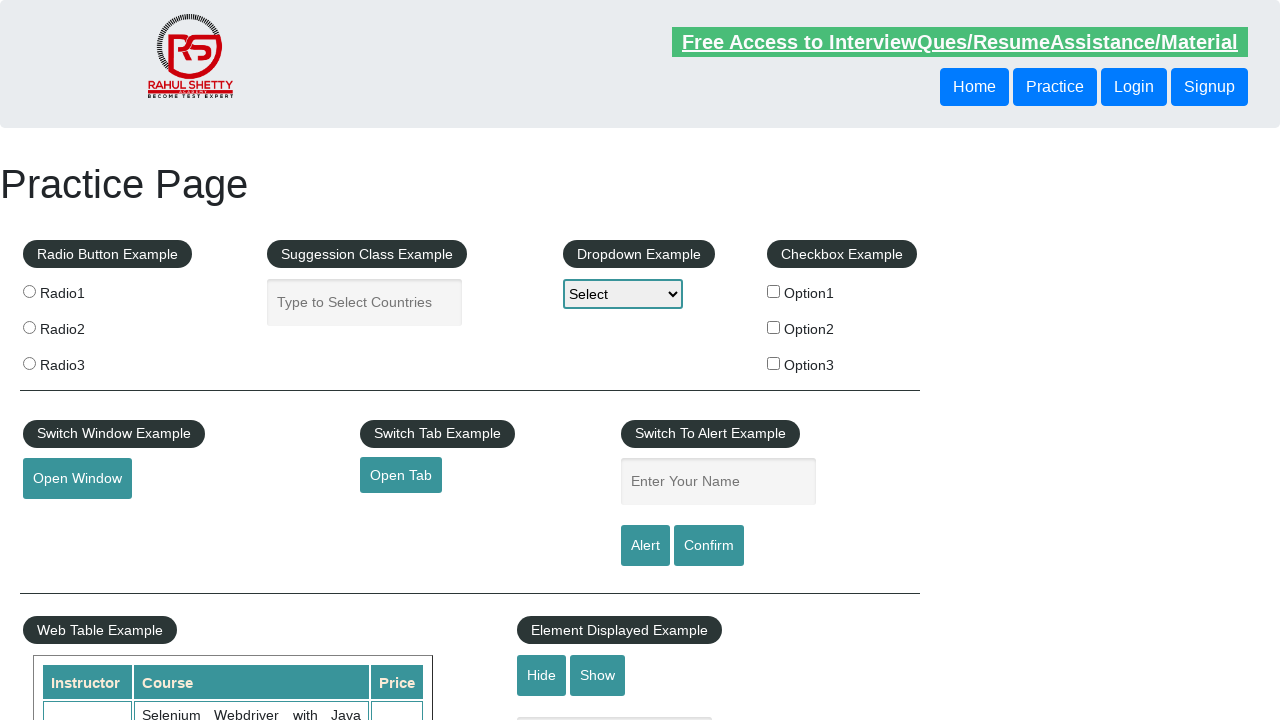

Waited 500ms for confirm dialog to be processed
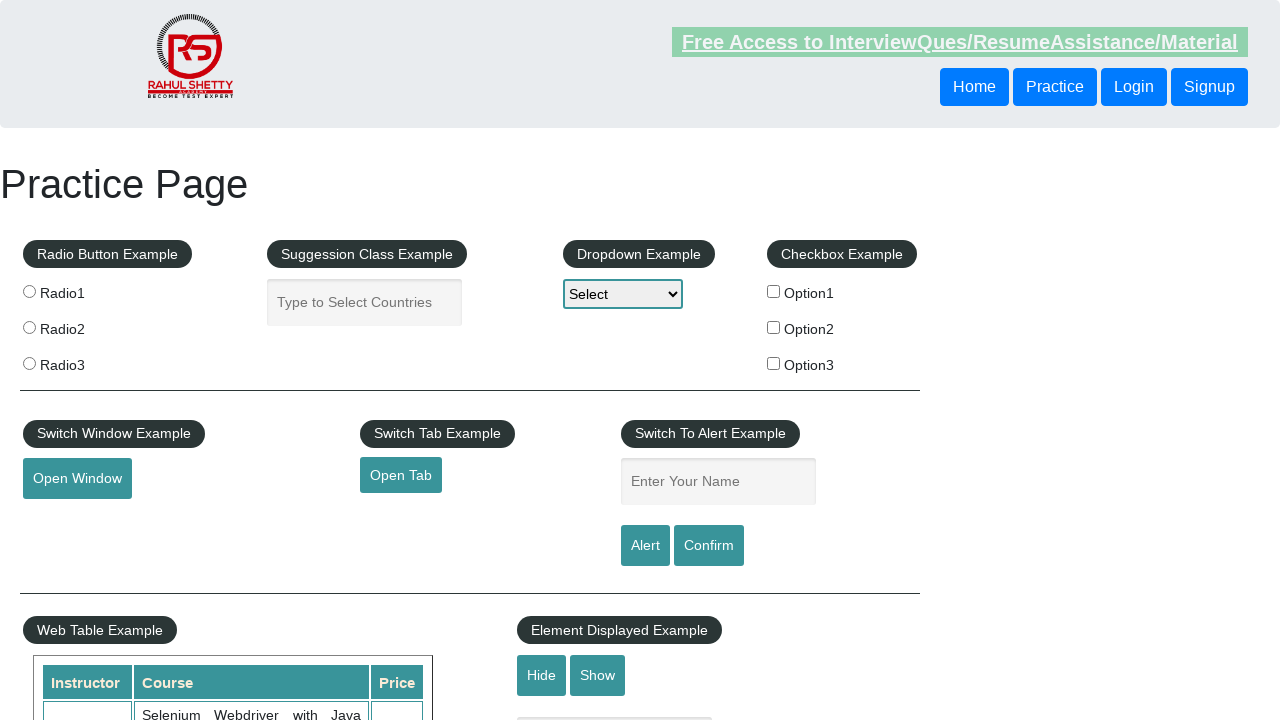

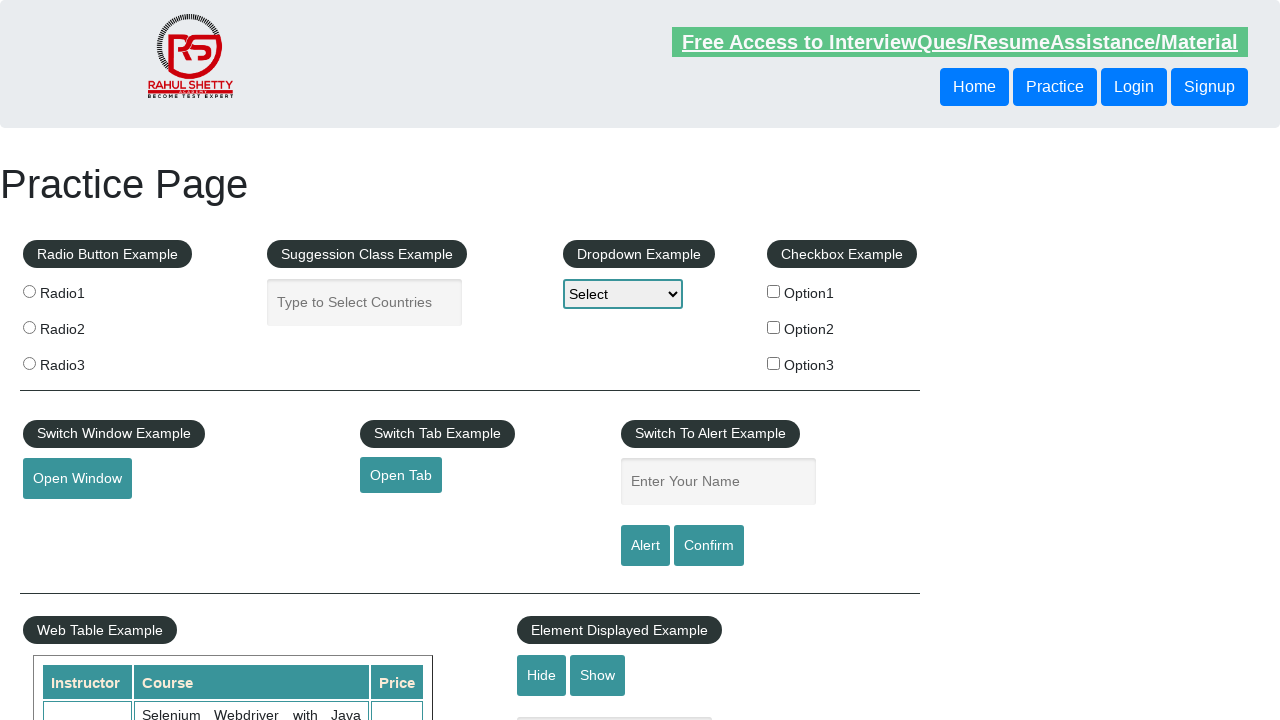